Tests clicking on the Form Authentication link from the main page

Starting URL: https://the-internet.herokuapp.com/

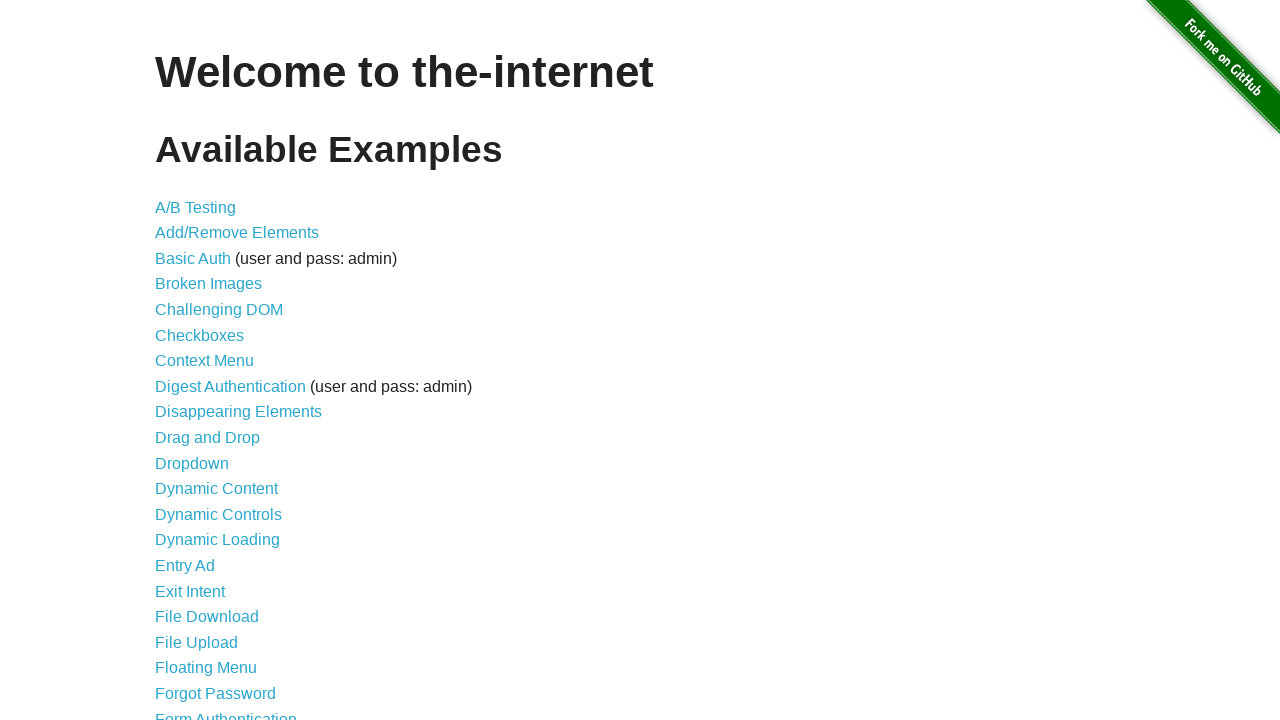

Navigated to the-internet.herokuapp.com main page
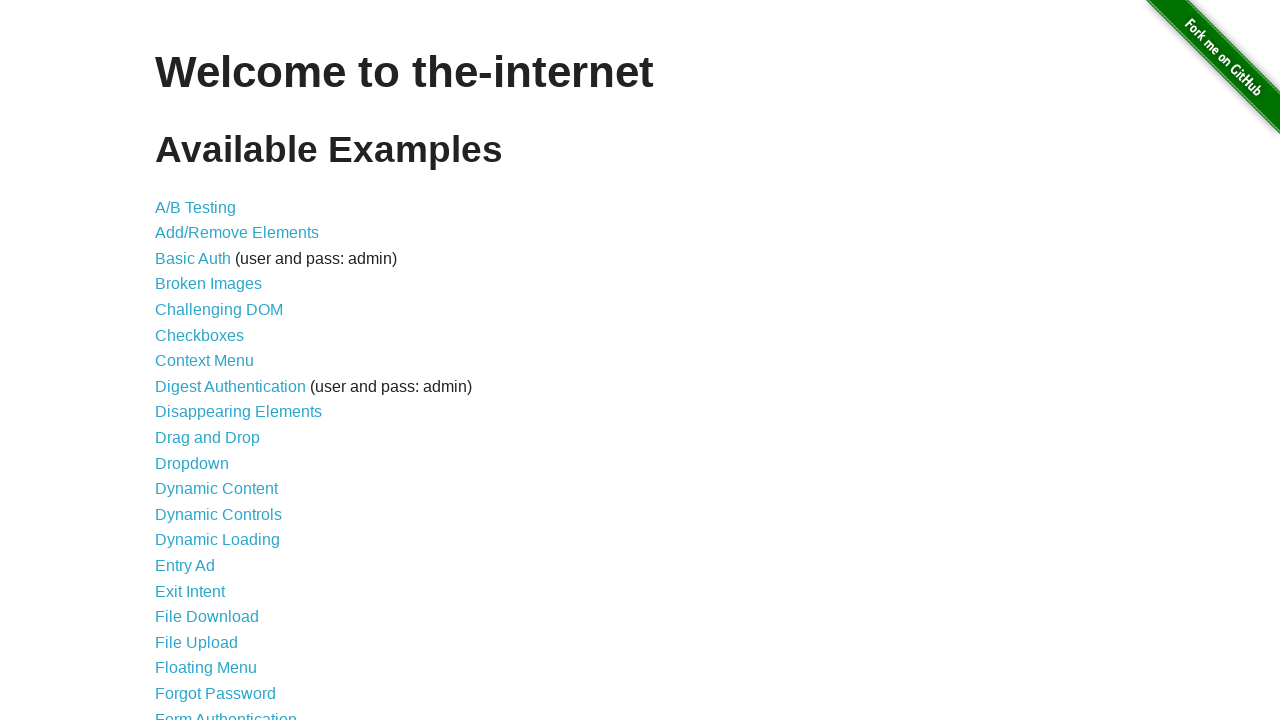

Clicked on Form Authentication link at (226, 712) on text=Form Authentication
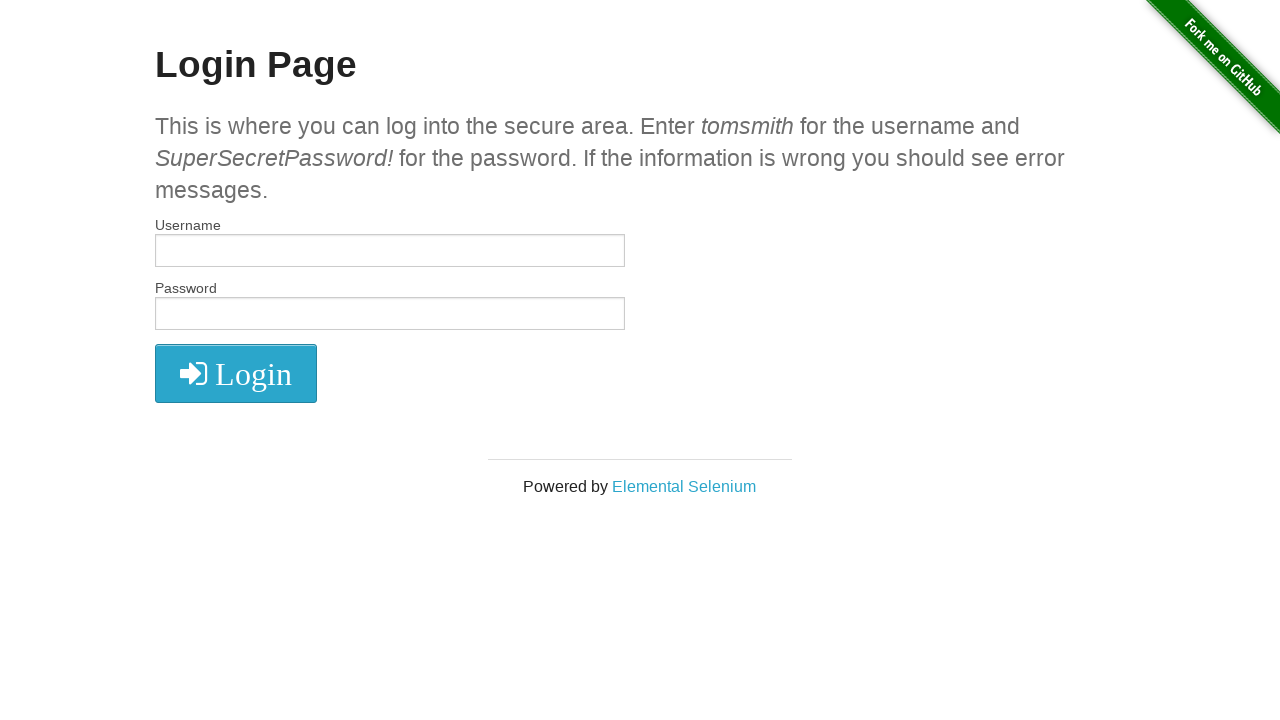

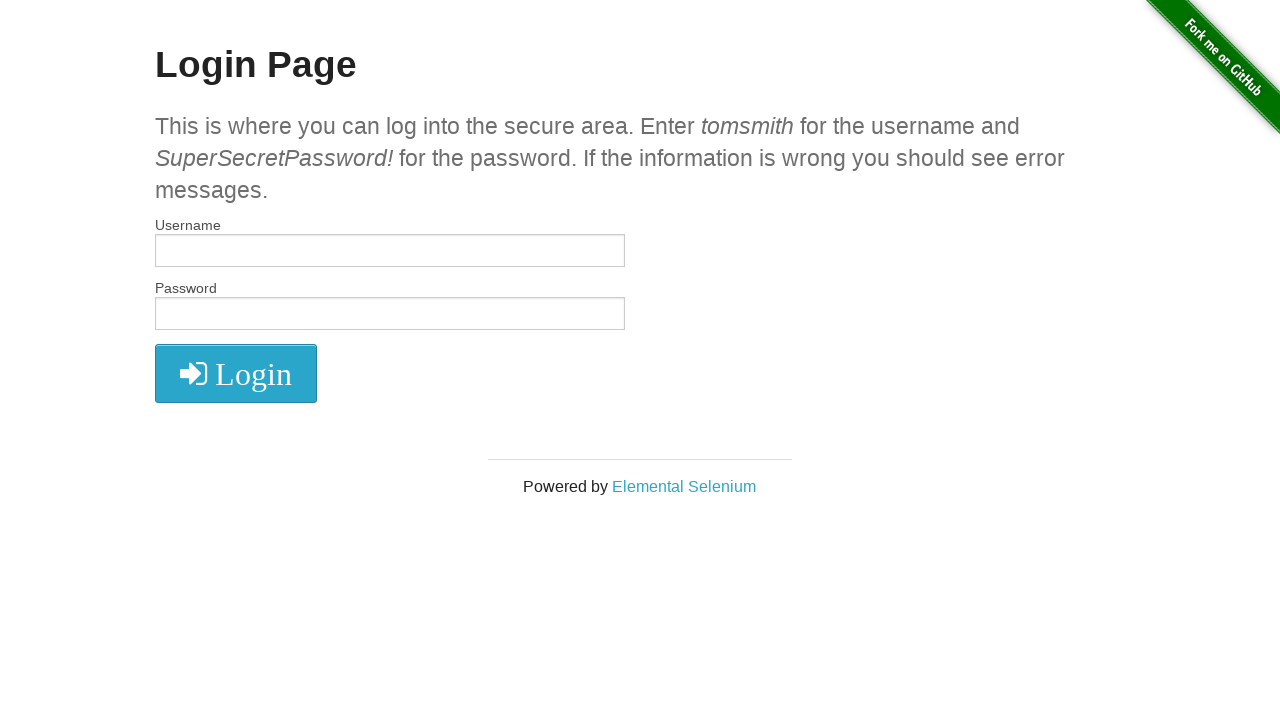